Tests dropdown selection functionality by selecting car options using different methods: by index, by value, and by visible text

Starting URL: https://www.letskodeit.com/practice

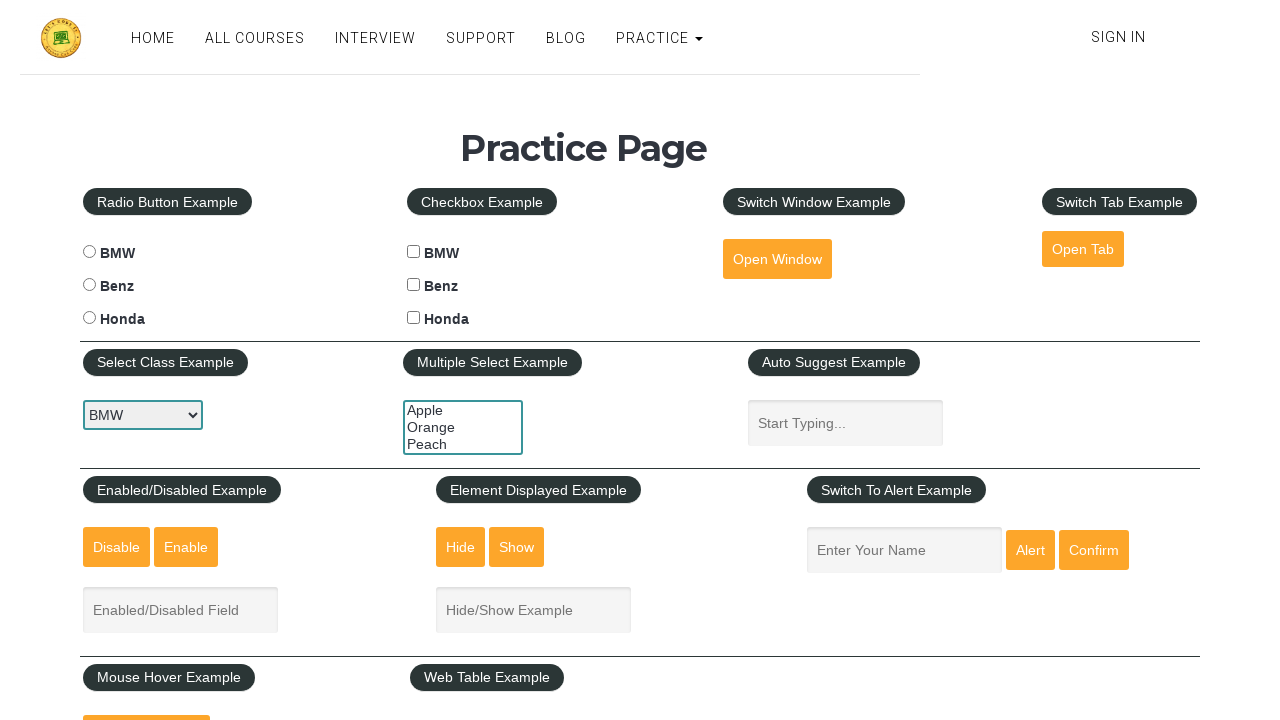

Selected Honda from dropdown by index 2 on #carselect
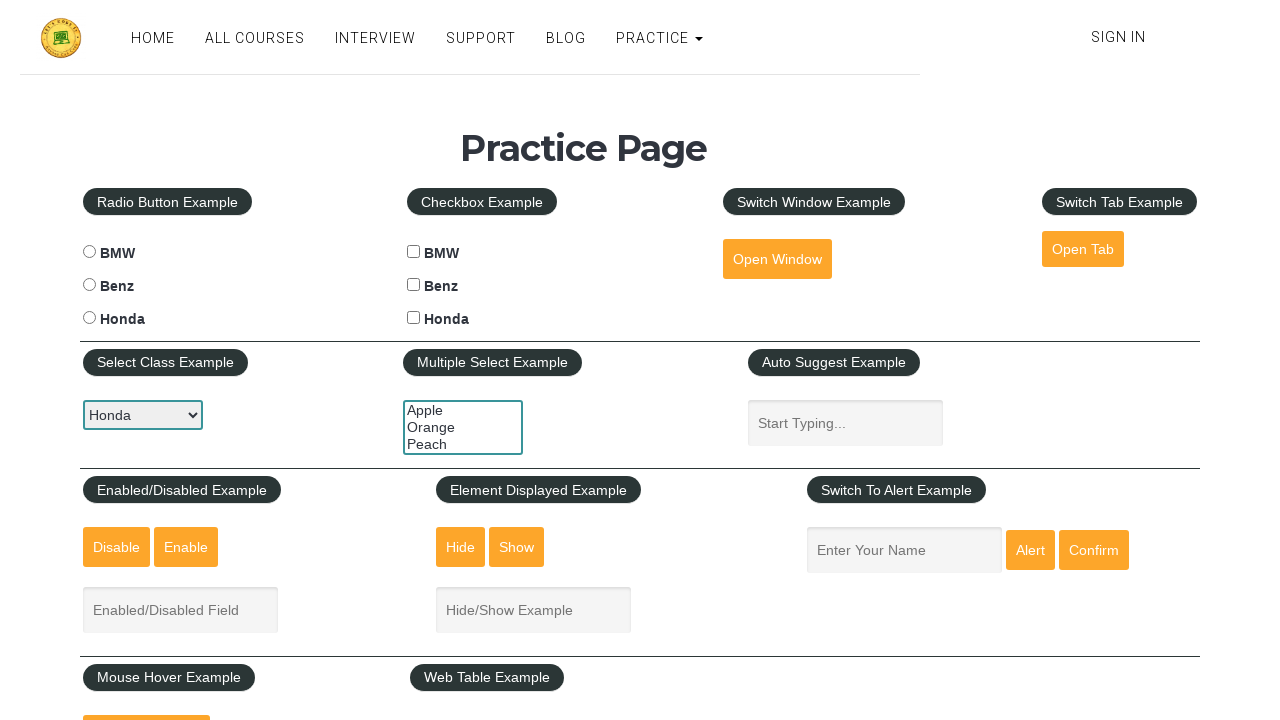

Selected BMW from dropdown by value 'bmw' on #carselect
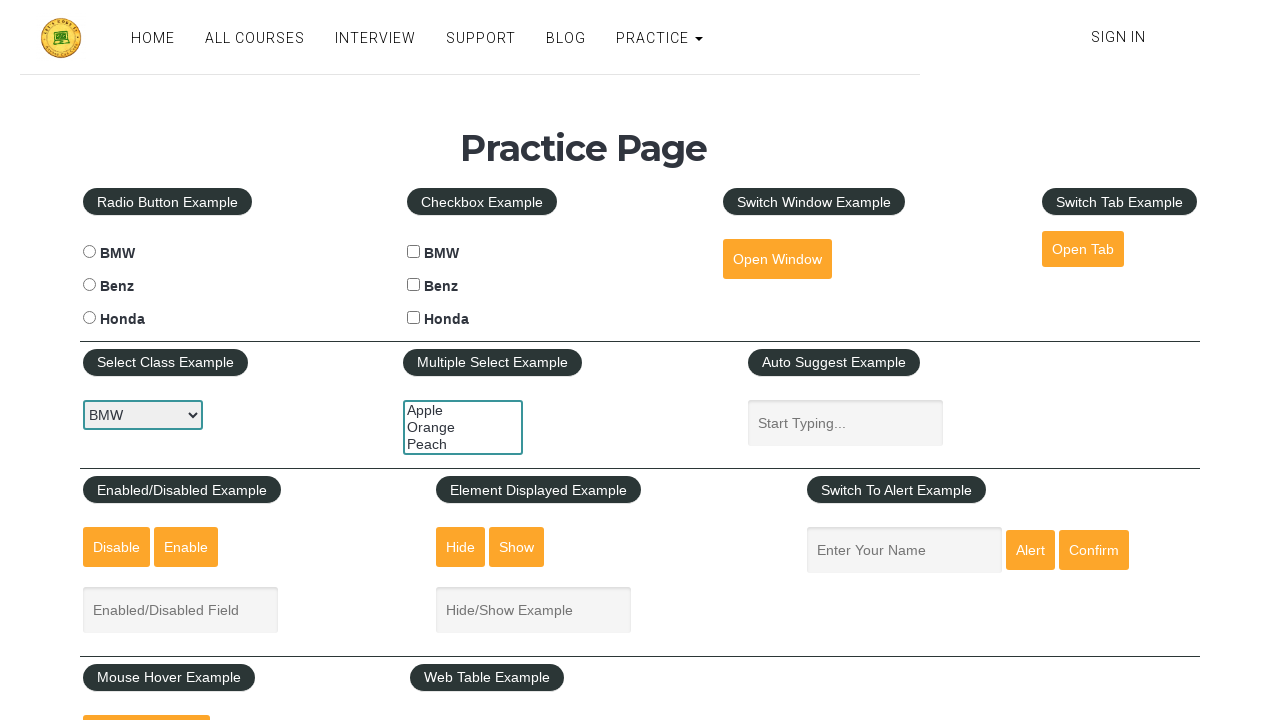

Selected Benz from dropdown by visible text on #carselect
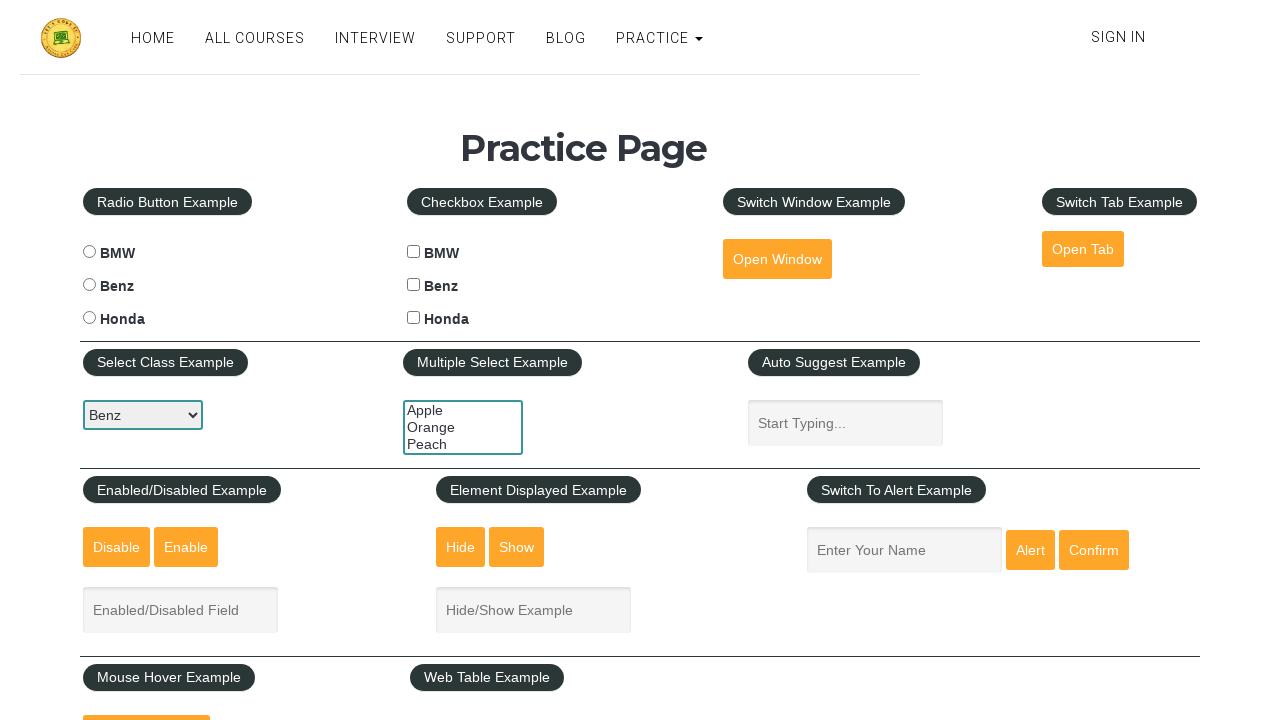

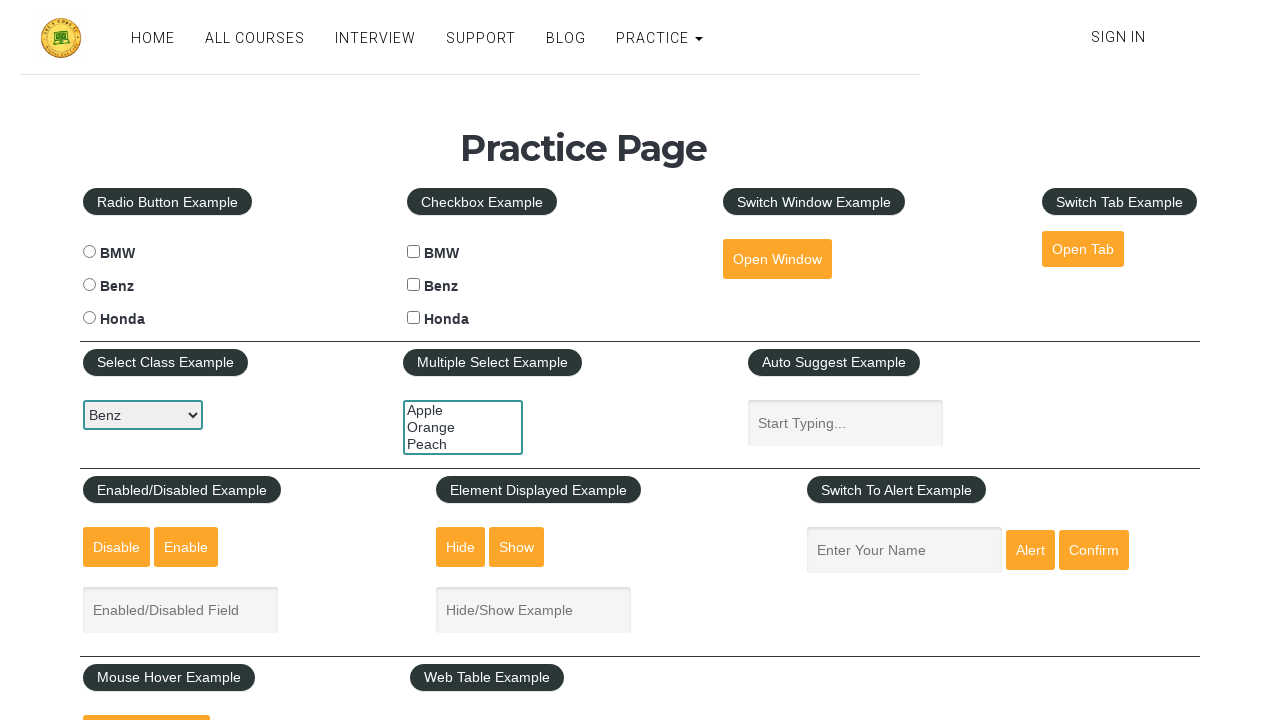